Tests dynamic loading with sufficient wait time by clicking start button and verifying "Hello World!" text appears.

Starting URL: https://automationfc.github.io/dynamic-loading/

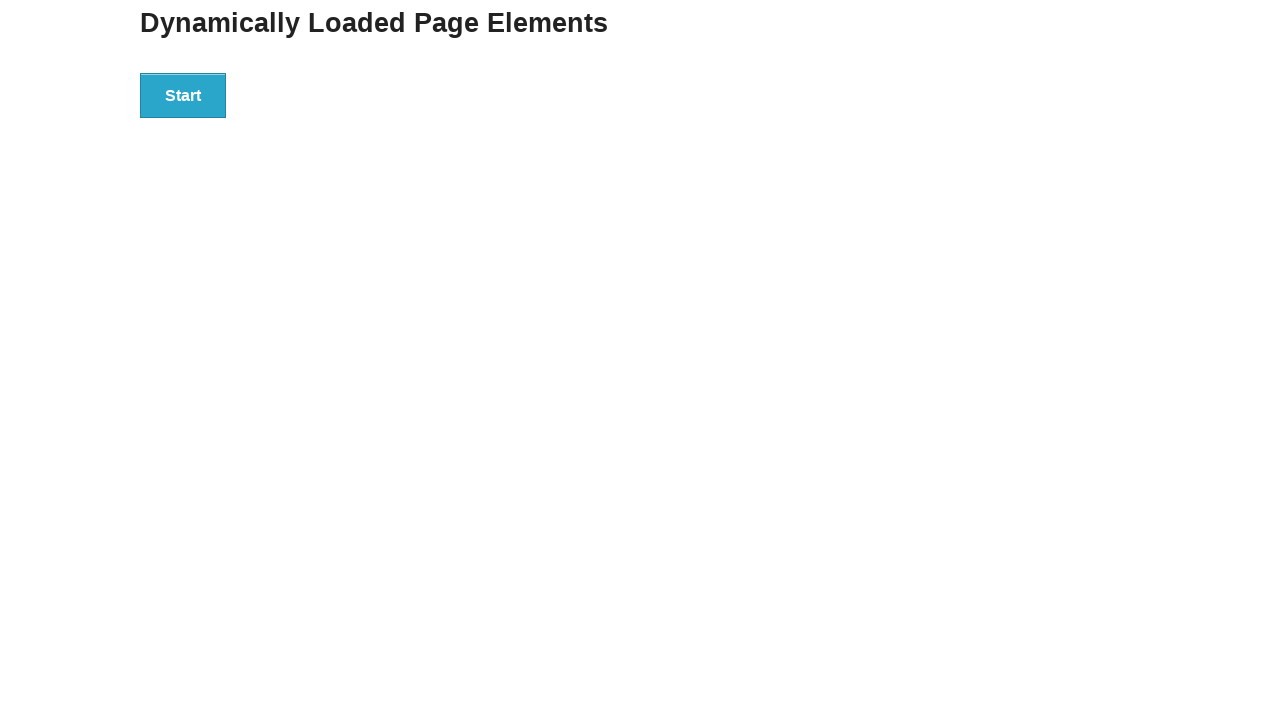

Clicked start button to trigger dynamic loading at (183, 95) on div#start > button
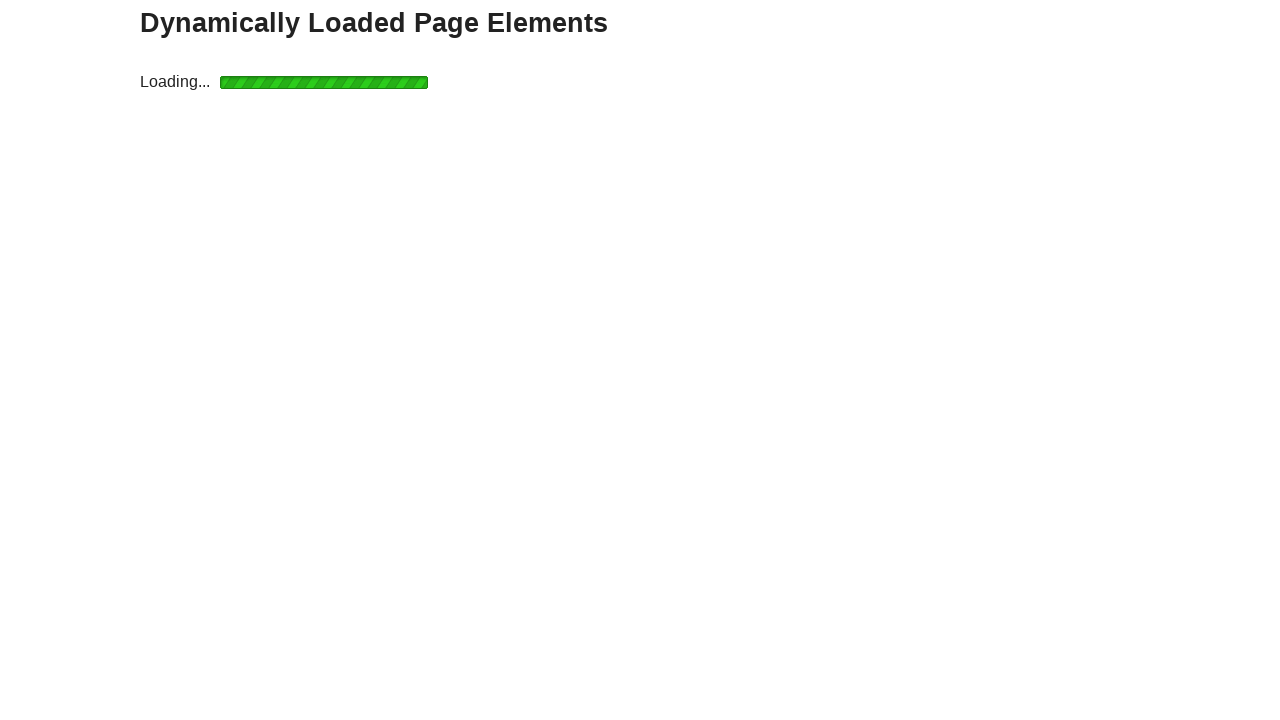

Waited for finish text element to appear
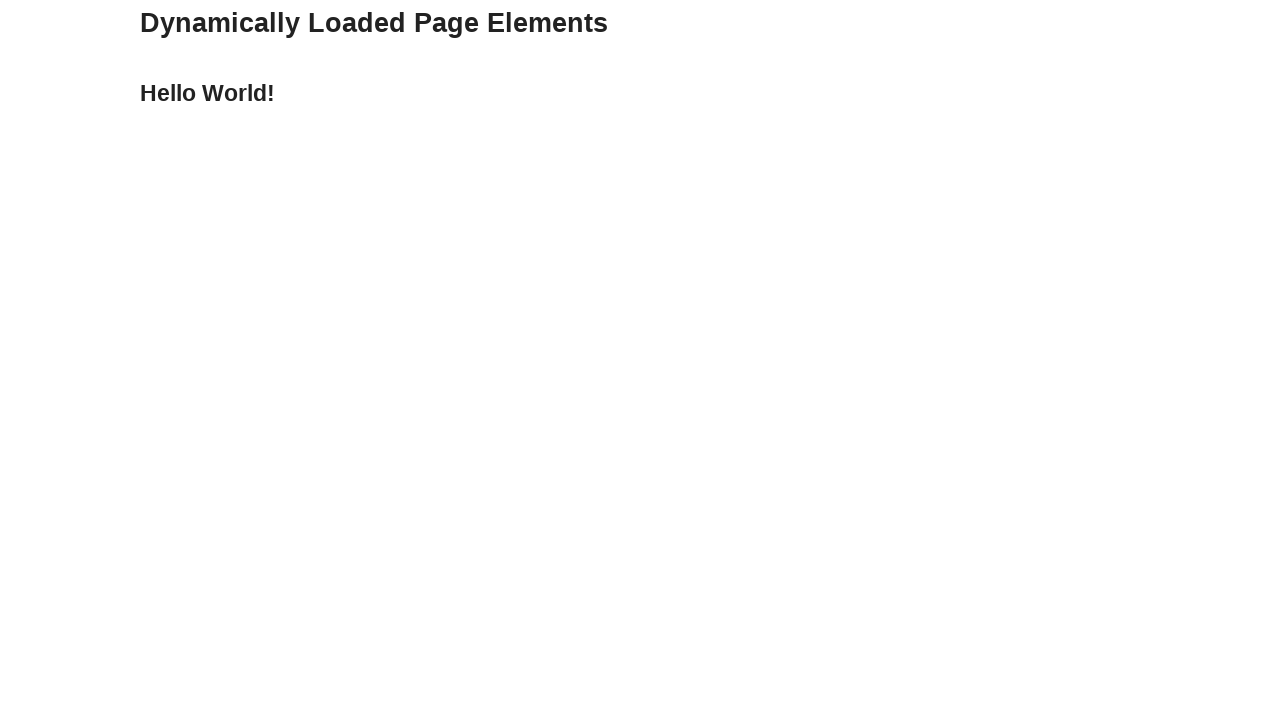

Retrieved finish text content
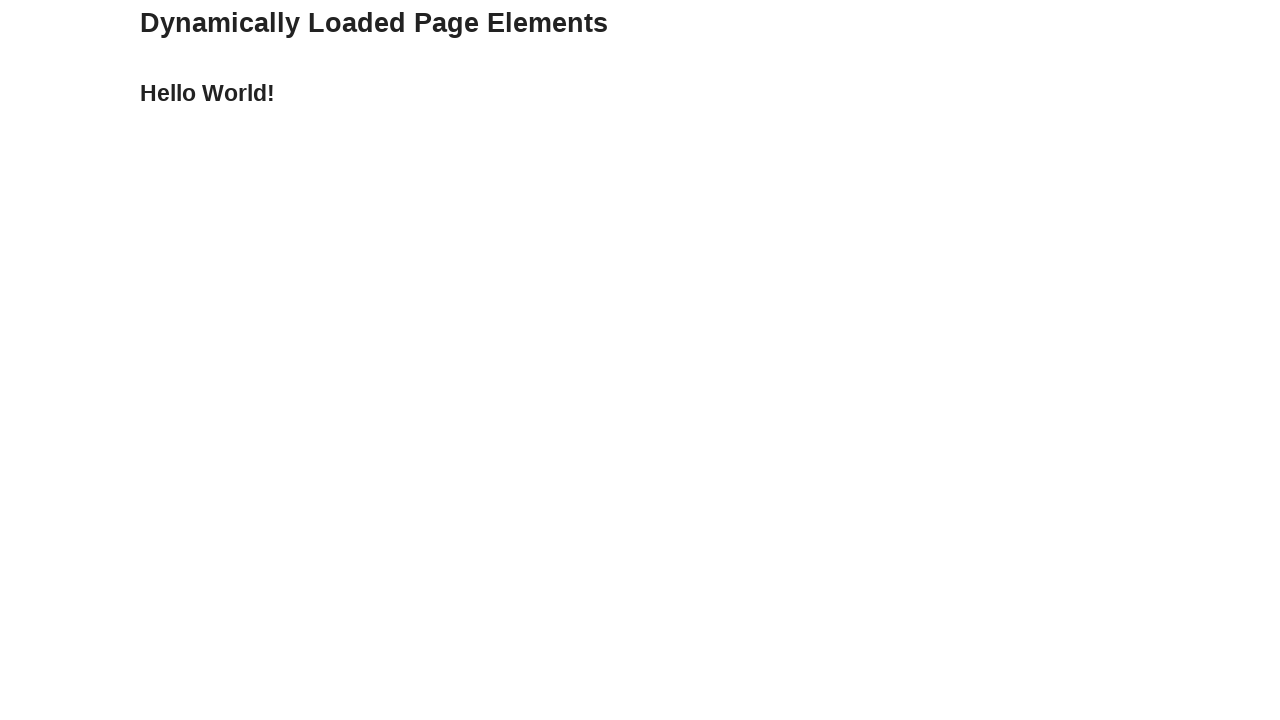

Verified finish text equals 'Hello World!'
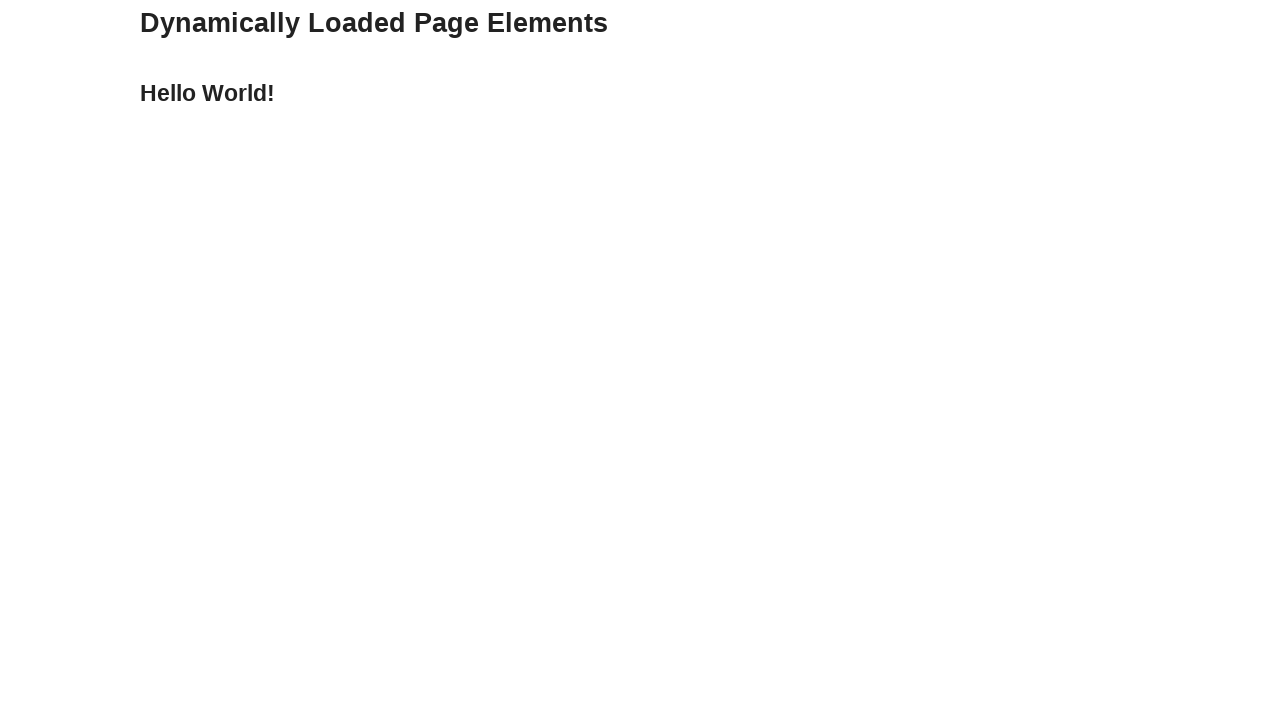

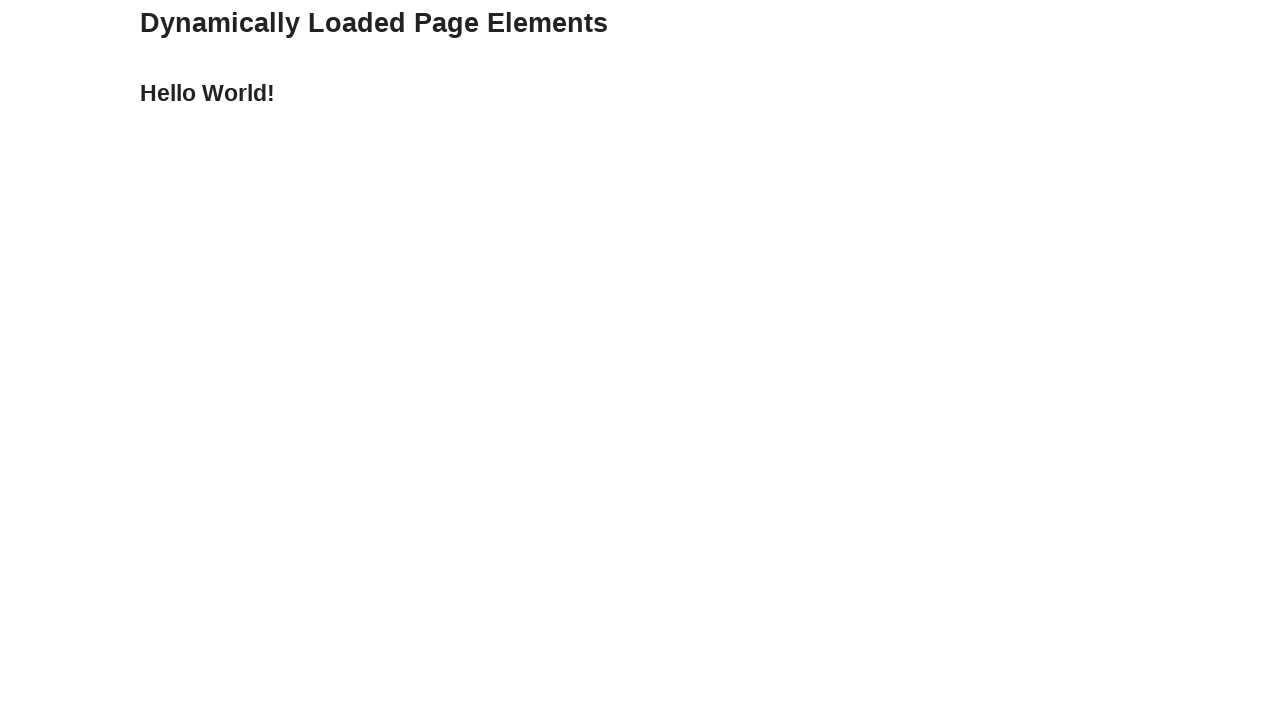